Tests that an item is removed if an empty text string is entered during edit

Starting URL: https://demo.playwright.dev/todomvc

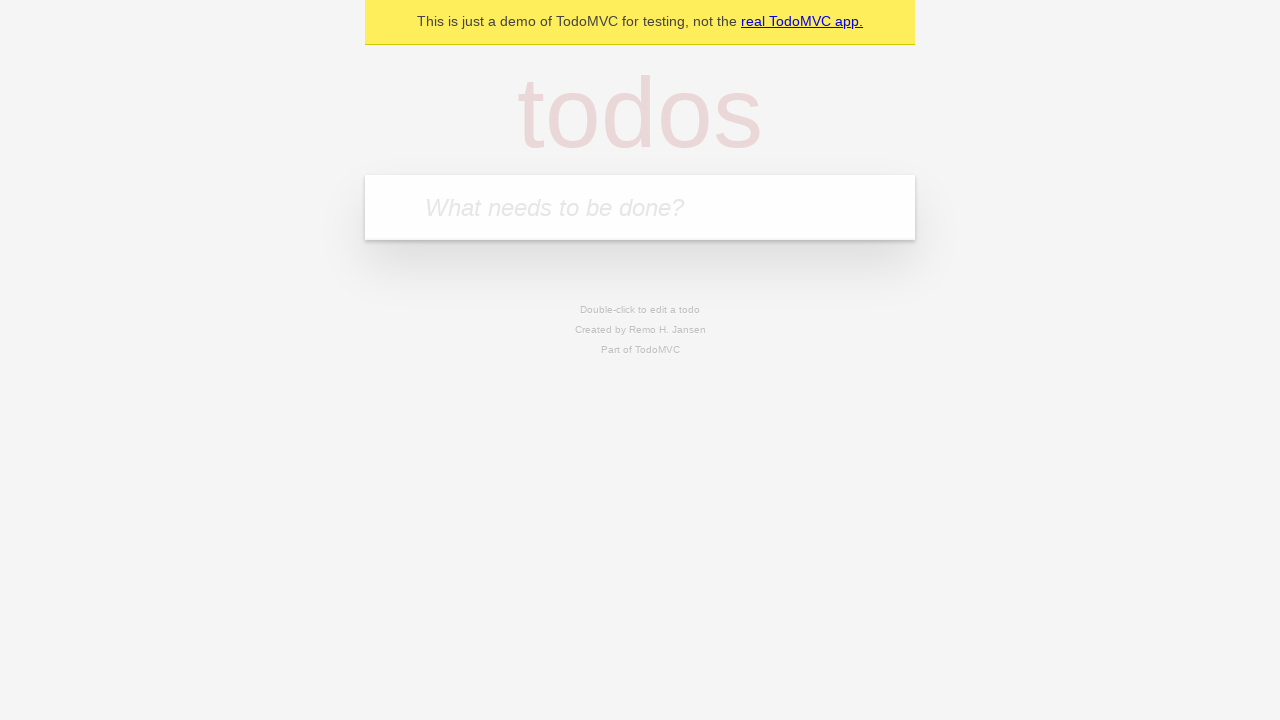

Filled todo input with 'buy some cheese' on internal:attr=[placeholder="What needs to be done?"i]
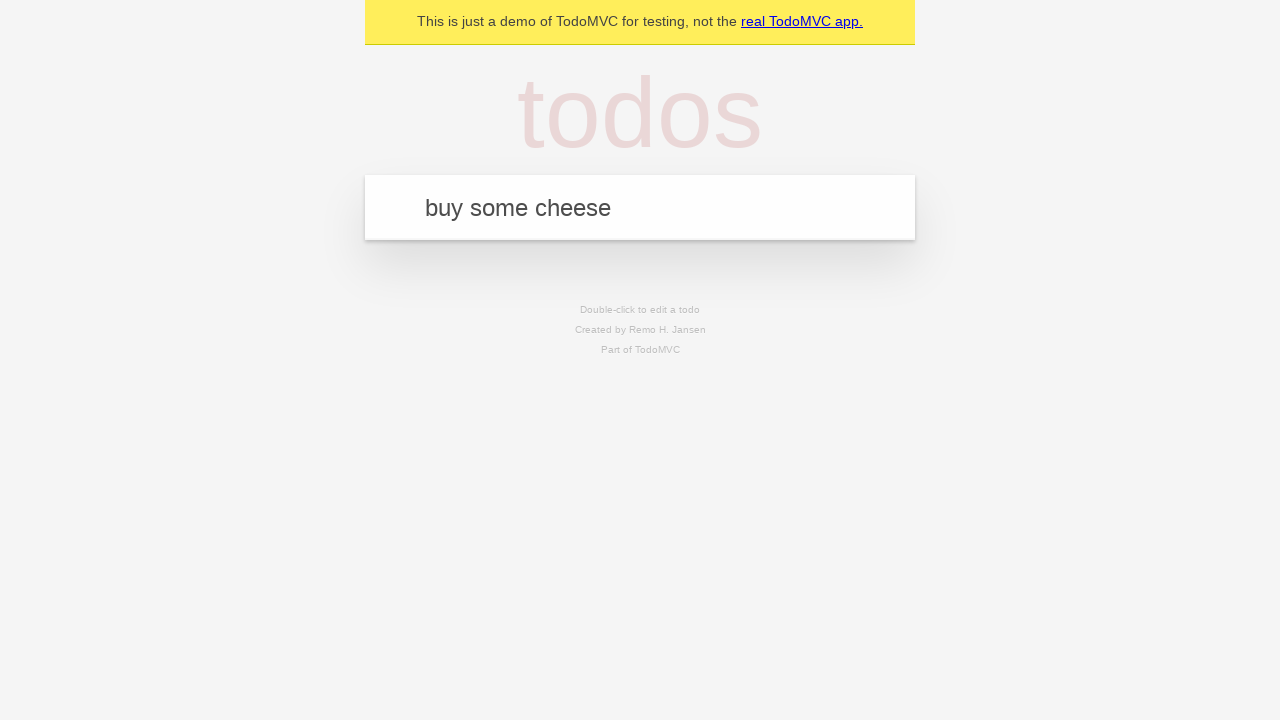

Pressed Enter to add first todo item on internal:attr=[placeholder="What needs to be done?"i]
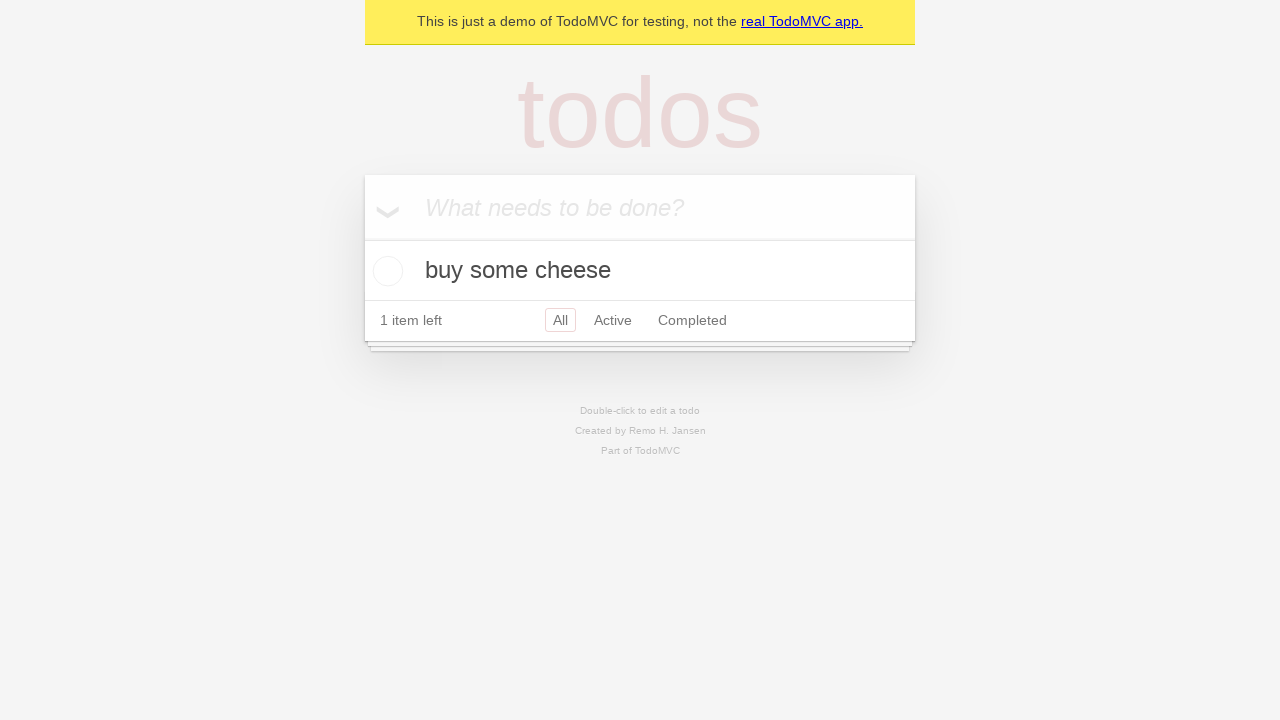

Filled todo input with 'feed the cat' on internal:attr=[placeholder="What needs to be done?"i]
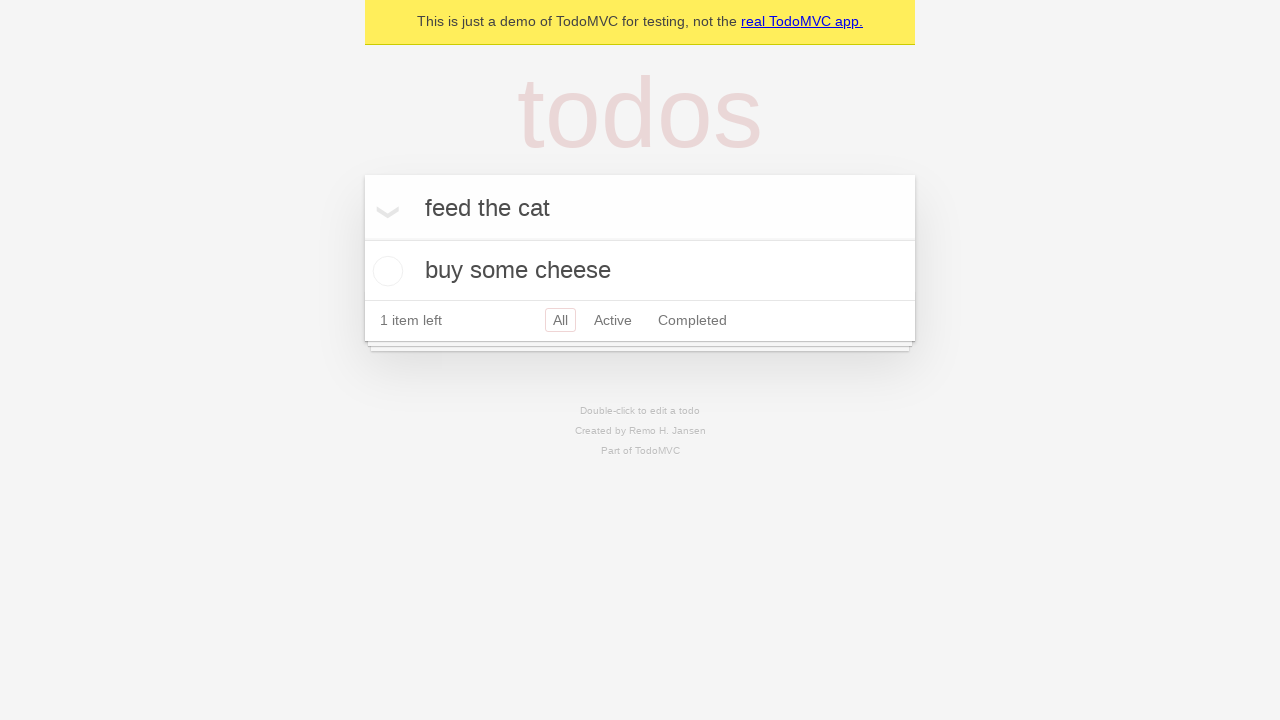

Pressed Enter to add second todo item on internal:attr=[placeholder="What needs to be done?"i]
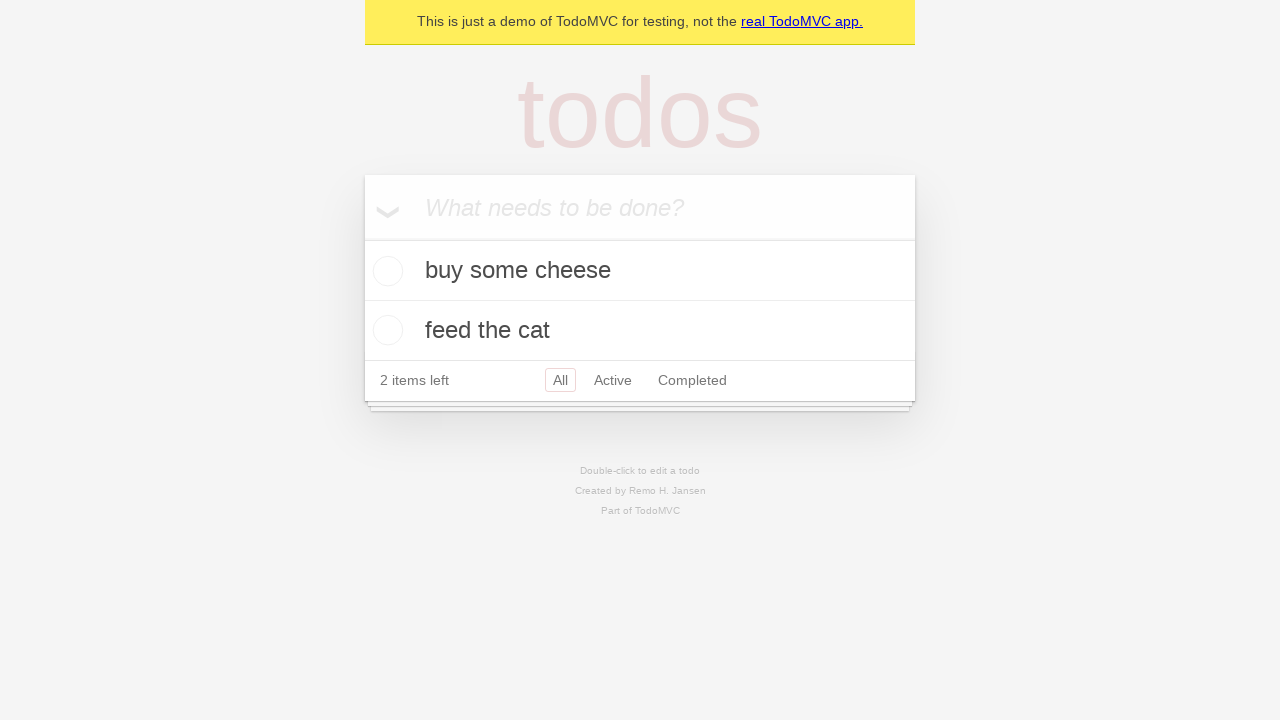

Filled todo input with 'book a doctors appointment' on internal:attr=[placeholder="What needs to be done?"i]
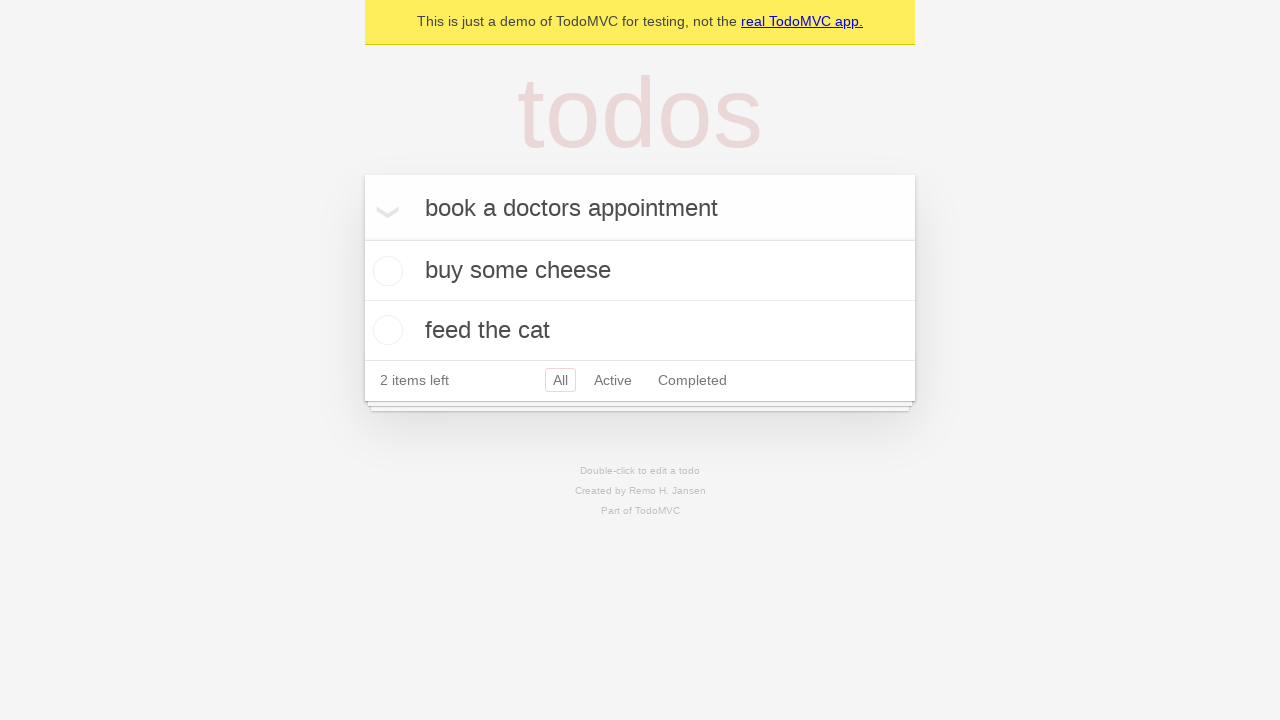

Pressed Enter to add third todo item on internal:attr=[placeholder="What needs to be done?"i]
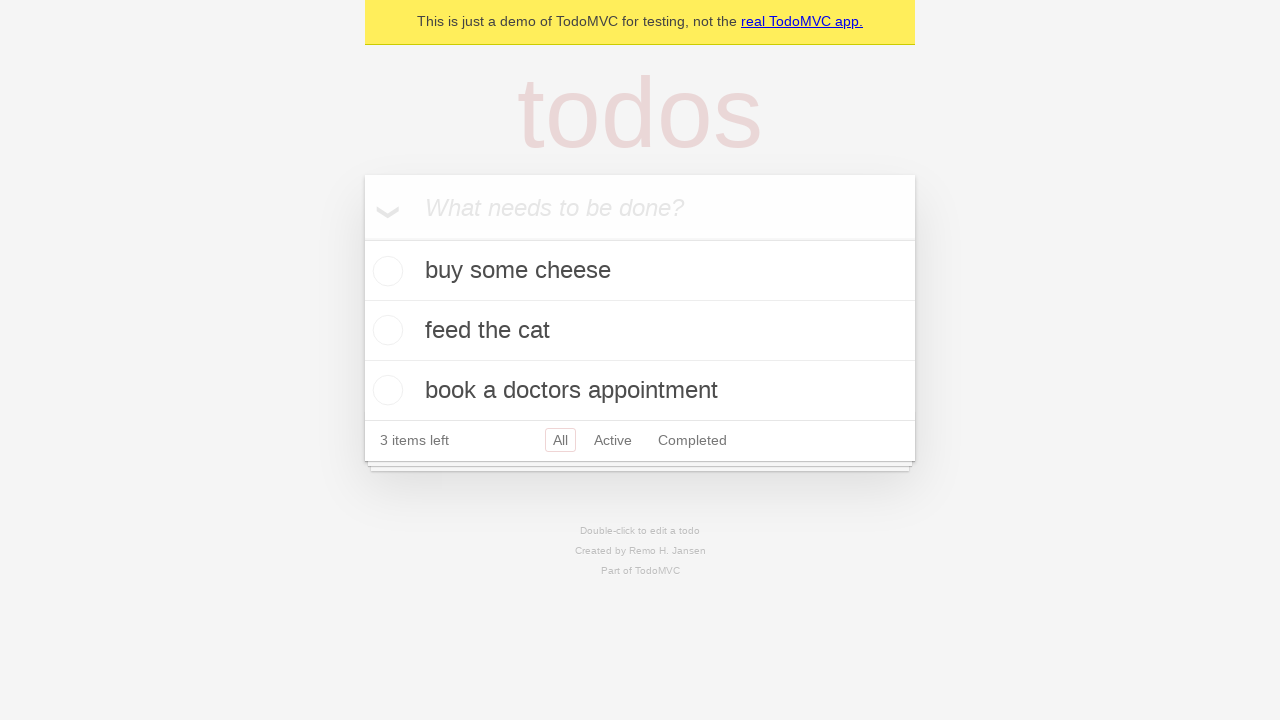

Double-clicked second todo item to enter edit mode at (640, 331) on internal:testid=[data-testid="todo-item"s] >> nth=1
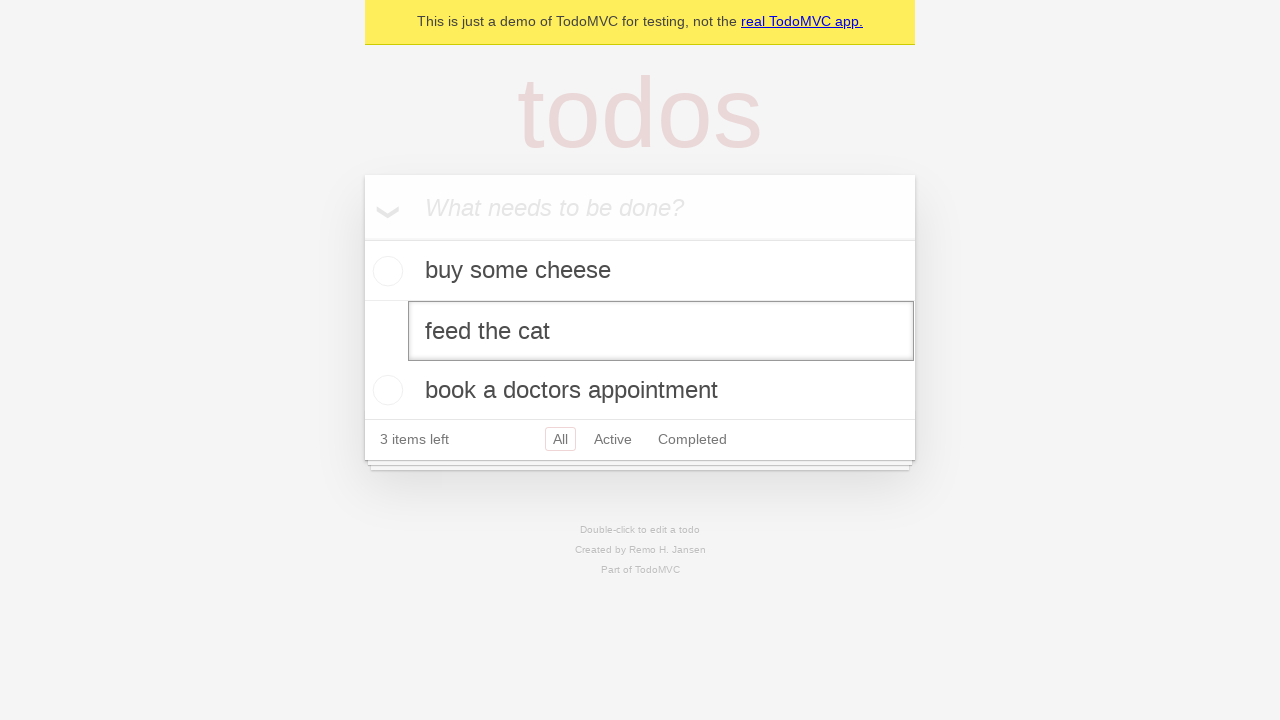

Cleared the edit textbox by filling with empty string on internal:testid=[data-testid="todo-item"s] >> nth=1 >> internal:role=textbox[nam
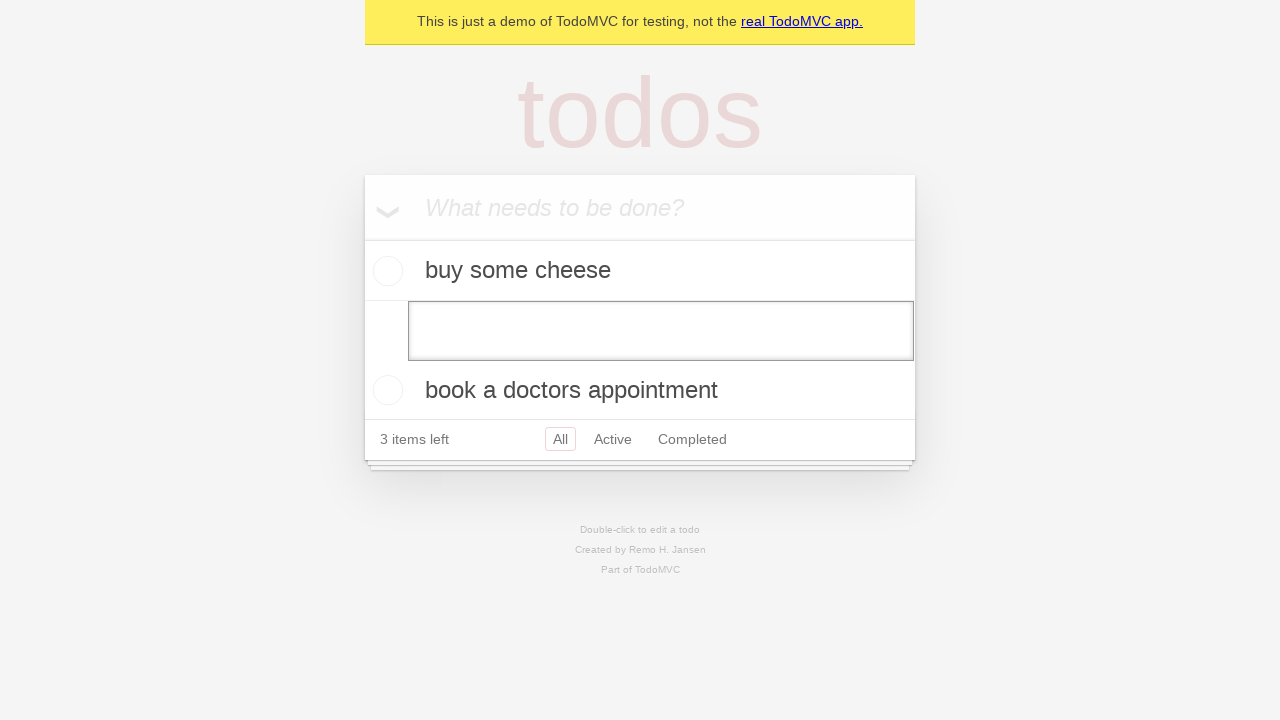

Pressed Enter to save empty text, which should remove the item on internal:testid=[data-testid="todo-item"s] >> nth=1 >> internal:role=textbox[nam
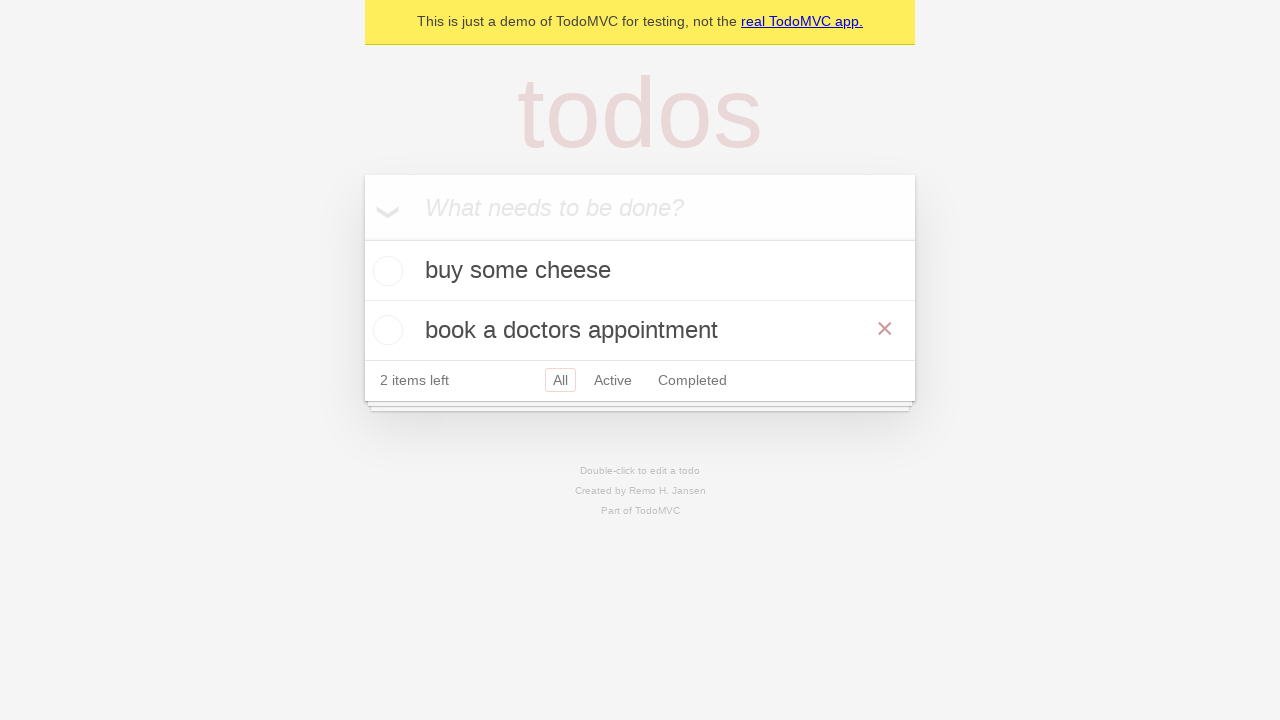

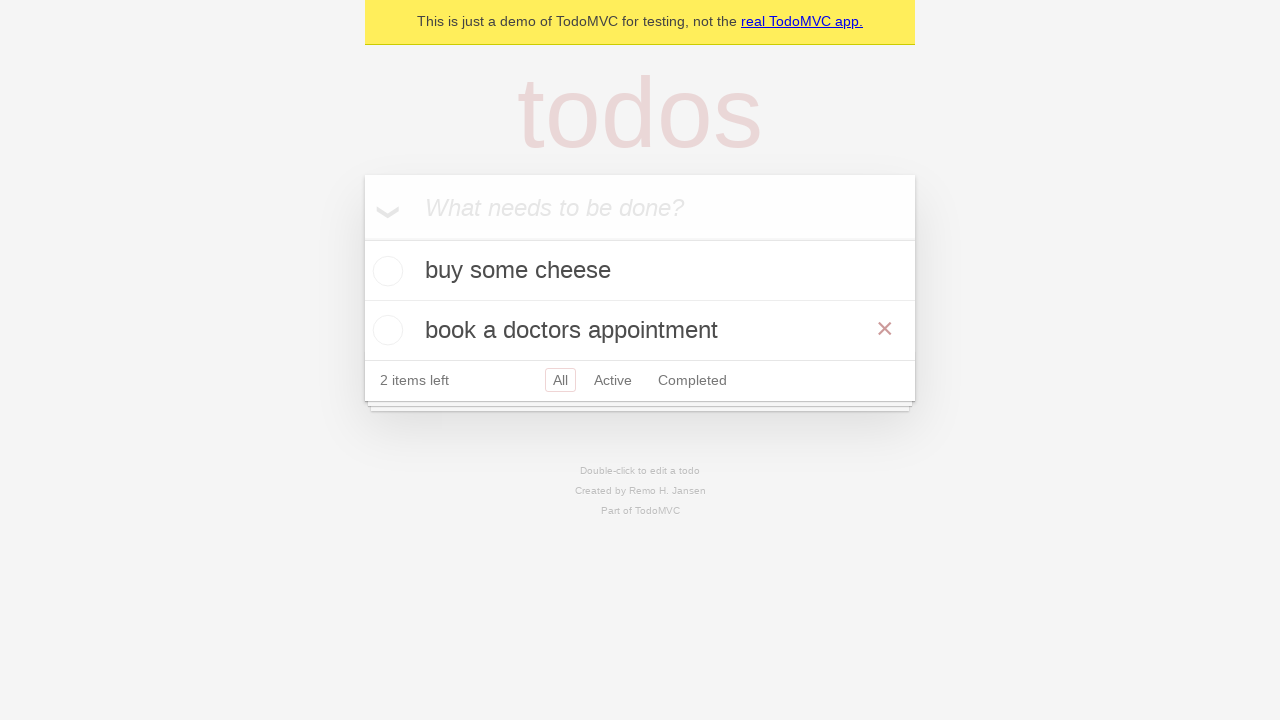